Tests editable dropdown components on a Vietnamese financial calculator page by selecting job type, gender, and marital status options

Starting URL: https://sps.finpeace.vn/tools/sktccn

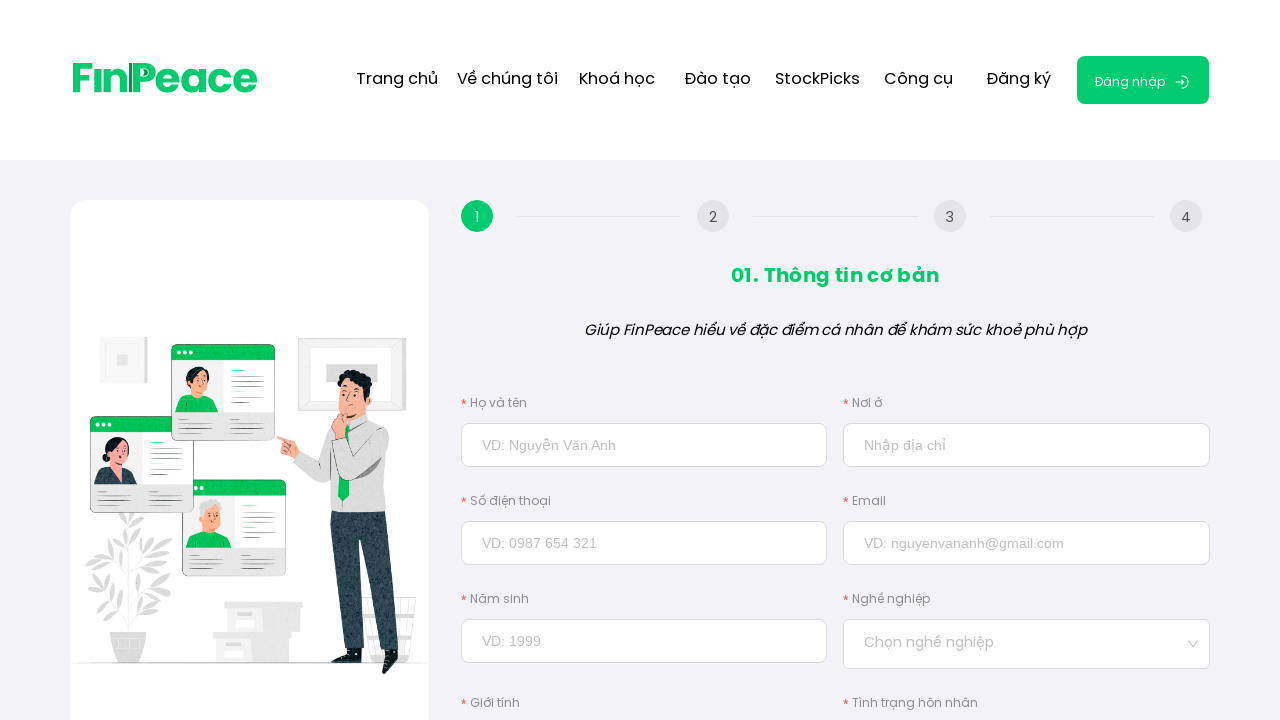

Filled job field with 'Ngân hàng' (Banking) on input#job_id
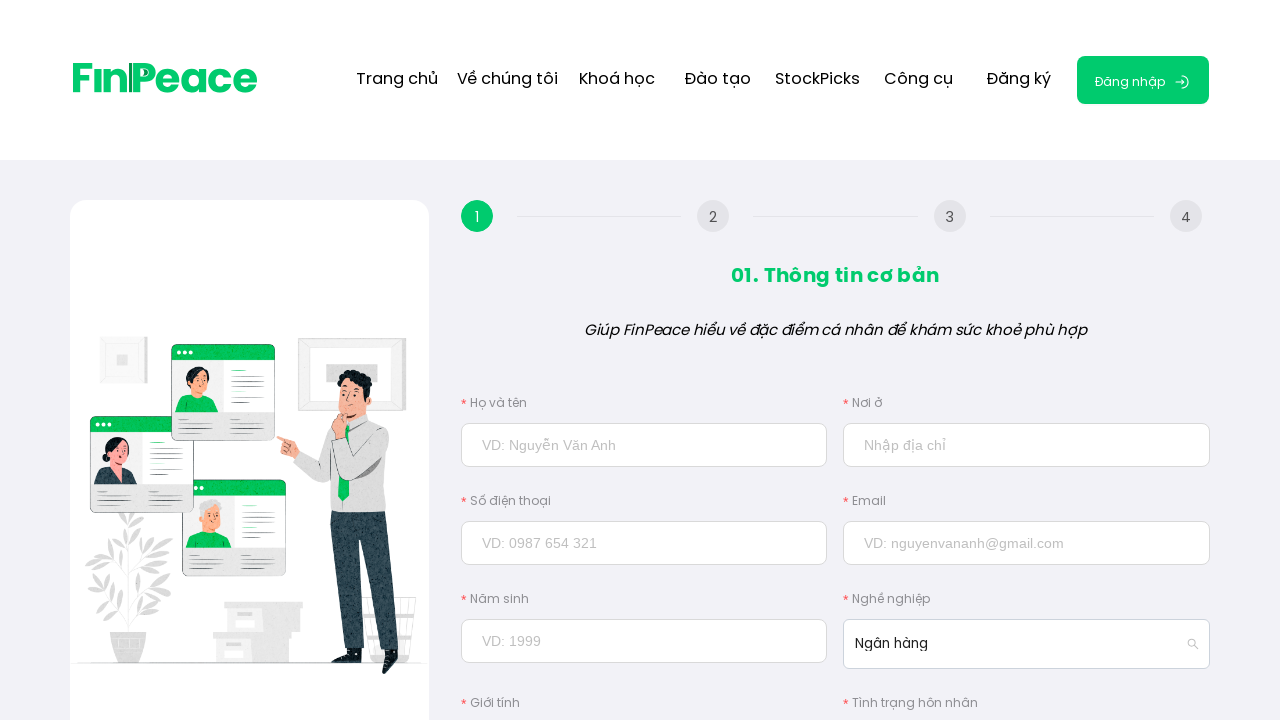

Waited 2 seconds for dropdown to appear
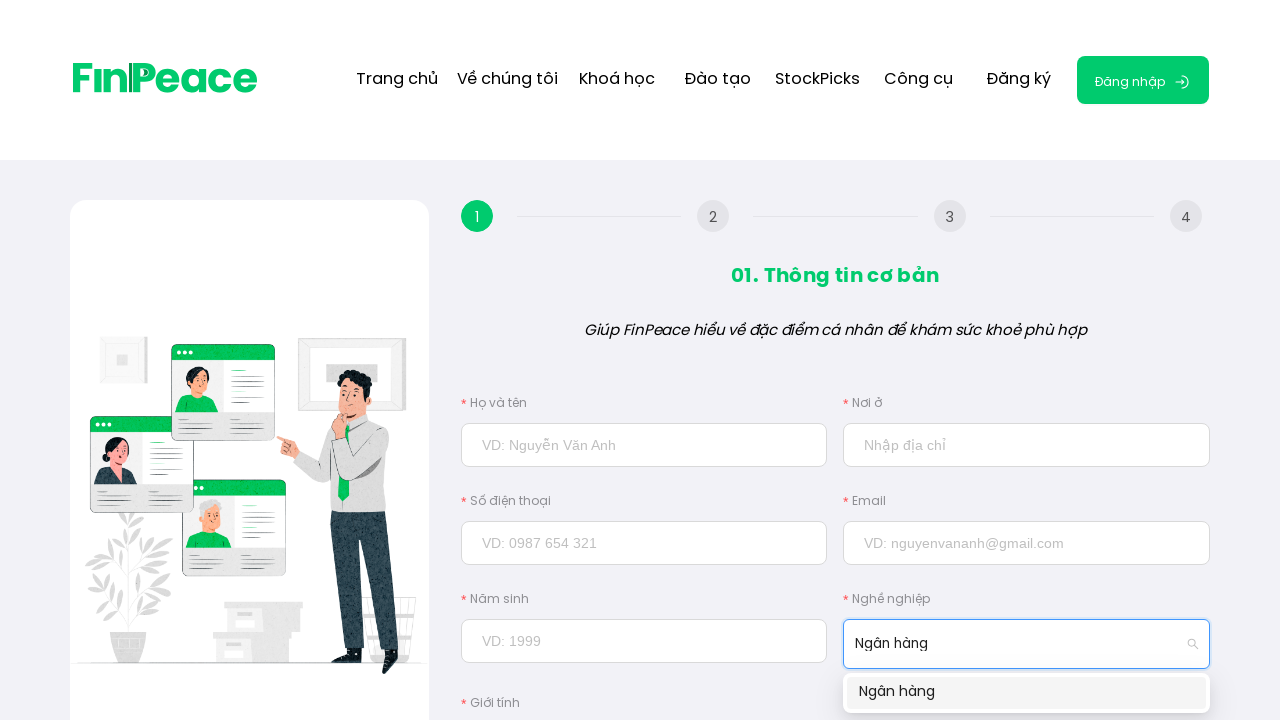

Dropdown option content loaded
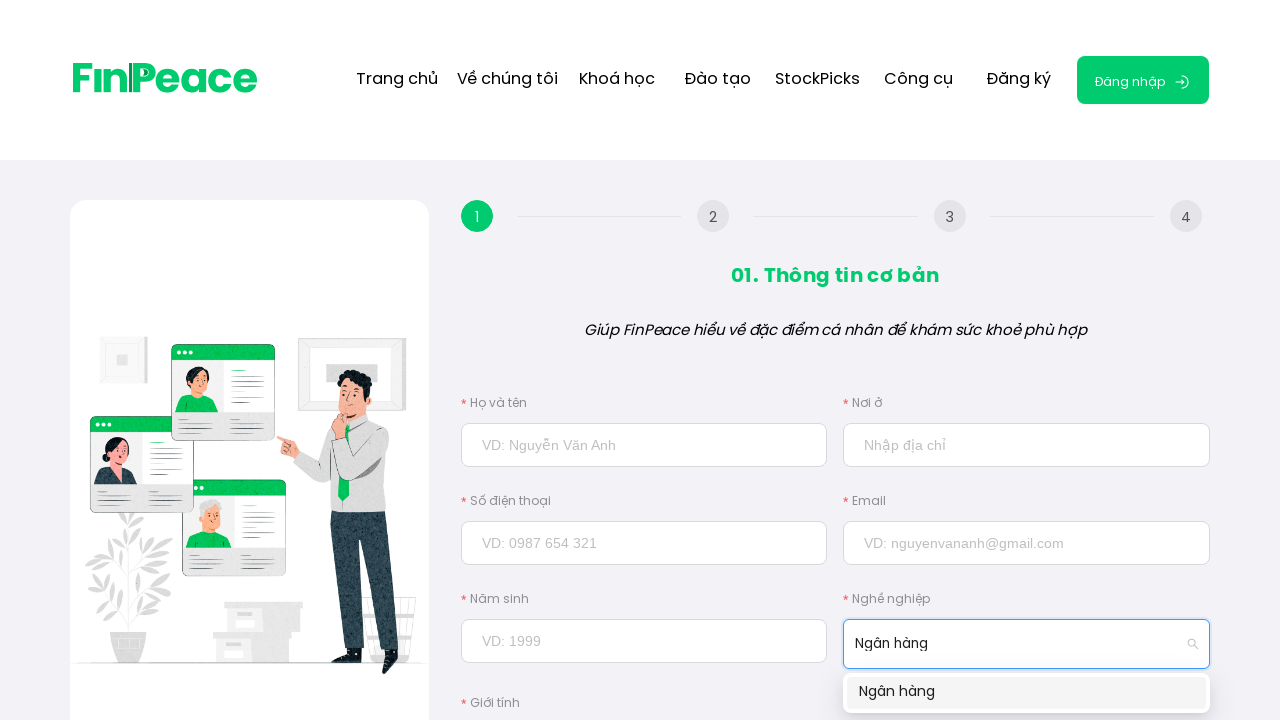

Selected 'Ngân hàng' from job dropdown at (1027, 693) on div.ant-select-item-option-content:has-text('Ngân hàng')
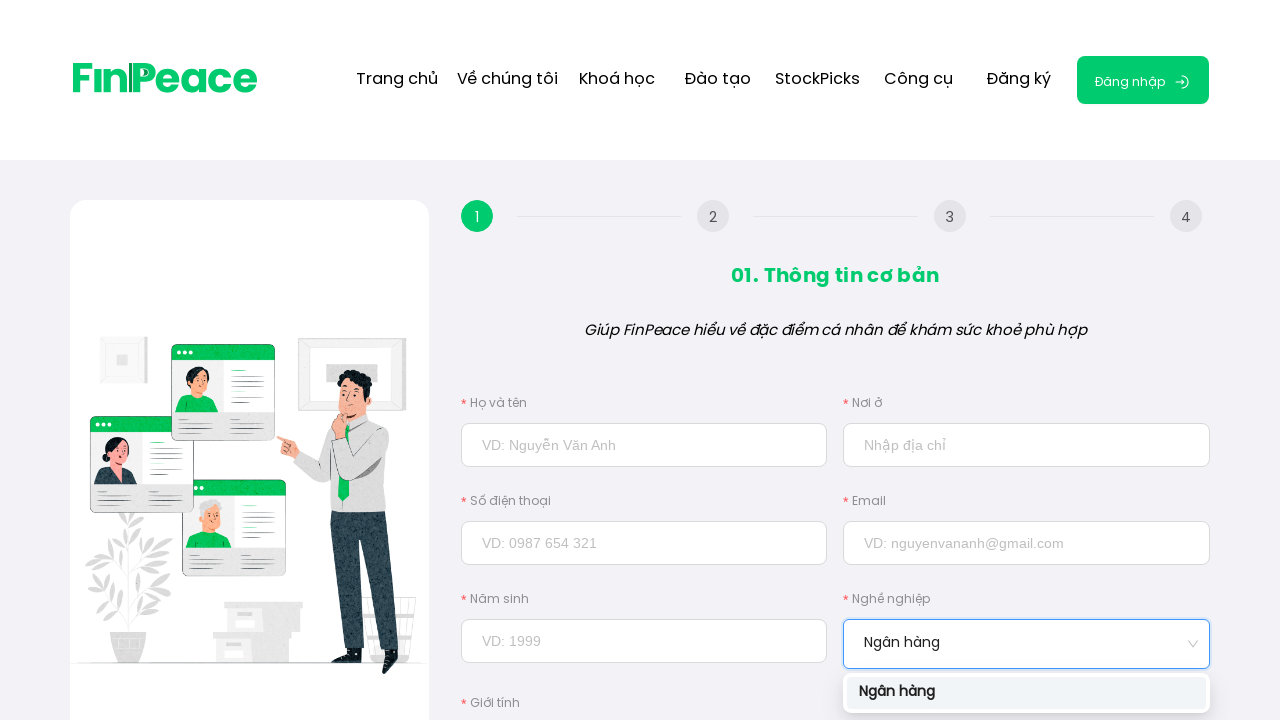

Waited 500ms for selection to register
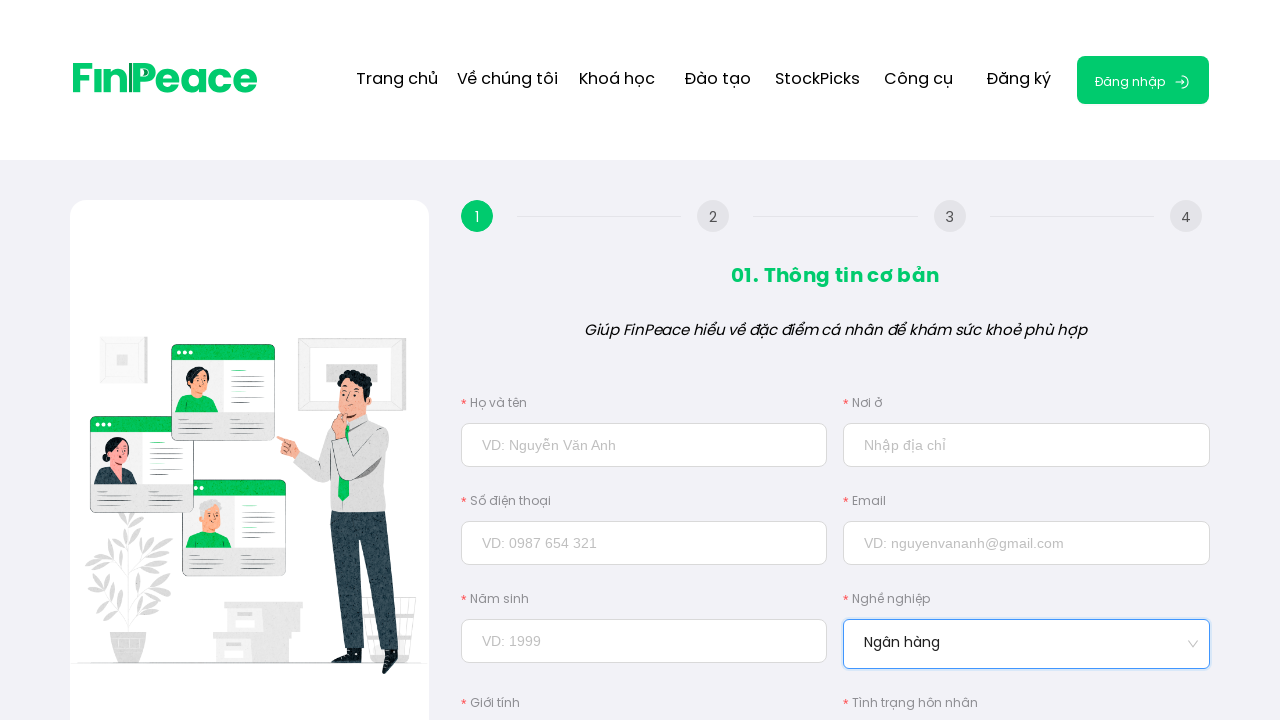

Verified job field shows 'Ngân hàng' selection
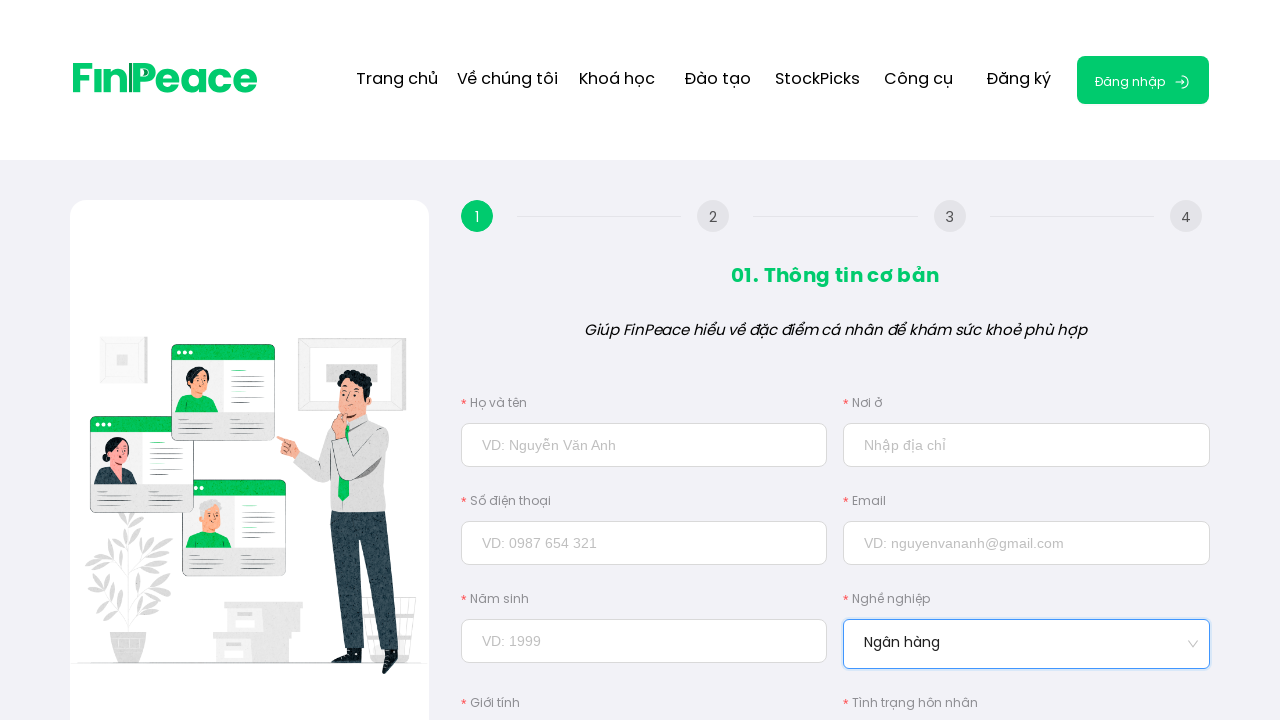

Filled gender field with 'Nữ' (Female) on input#gender
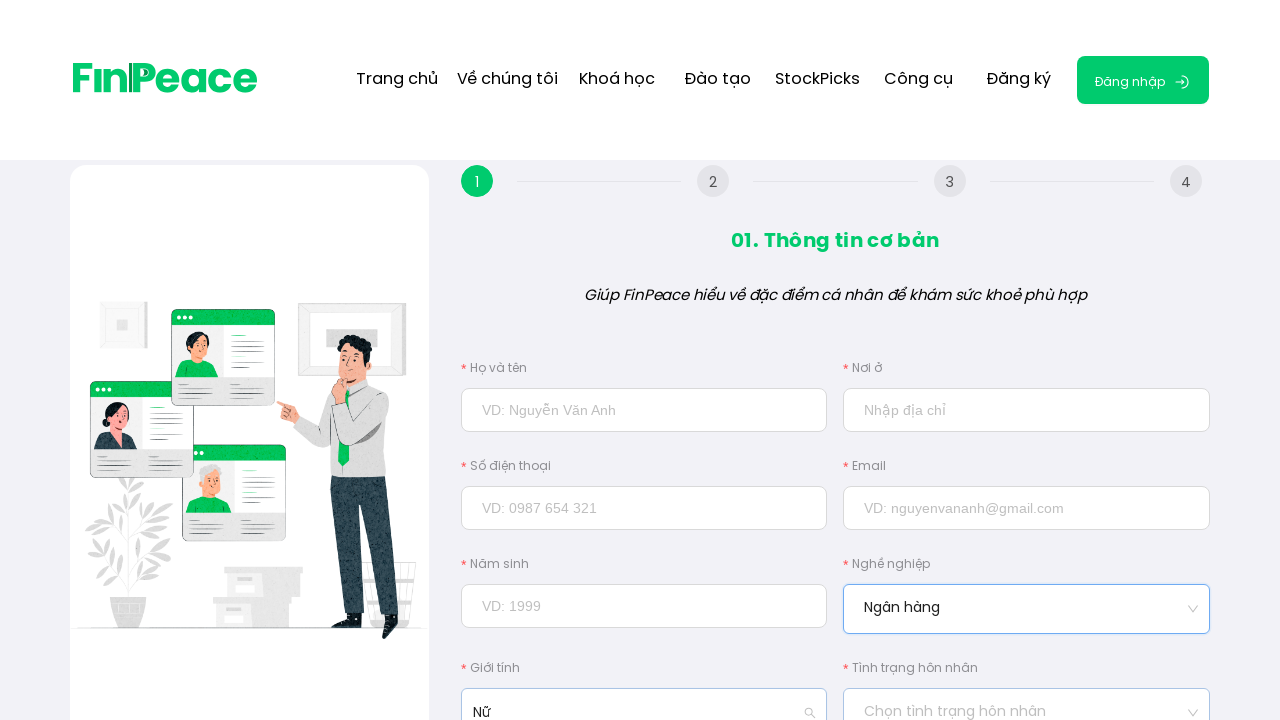

Waited 2 seconds for gender dropdown to appear
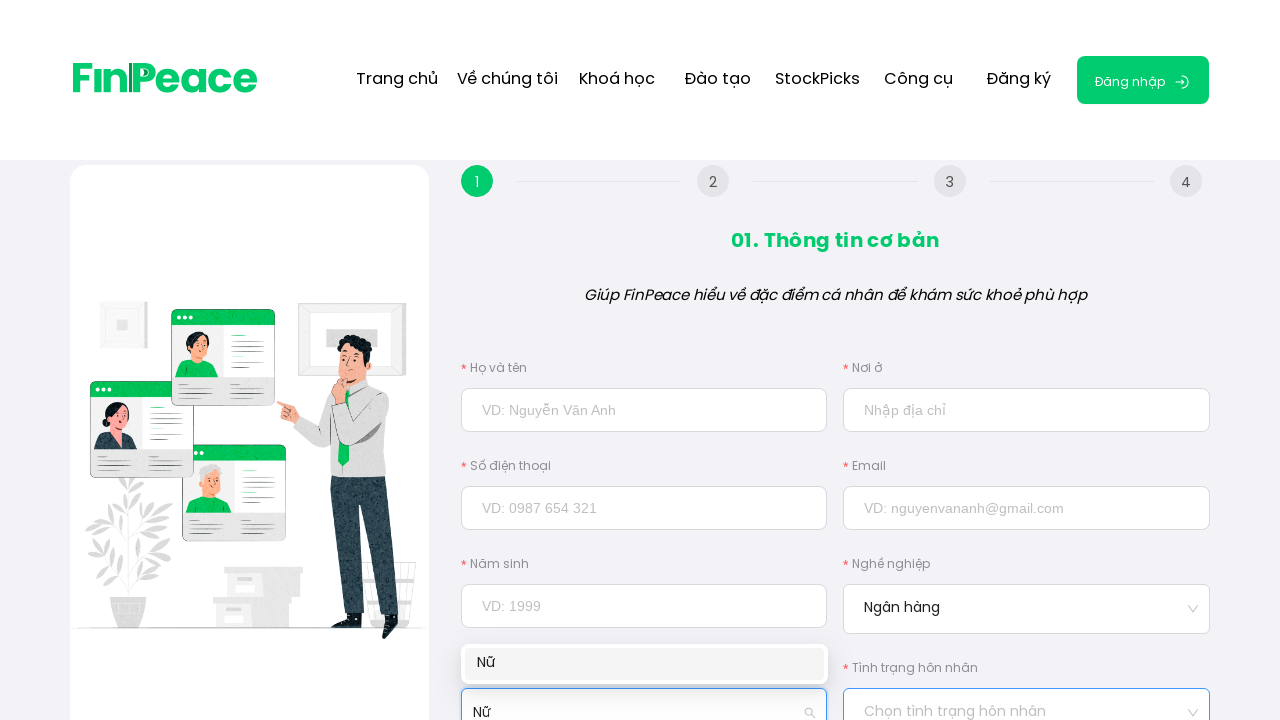

Gender dropdown option content loaded
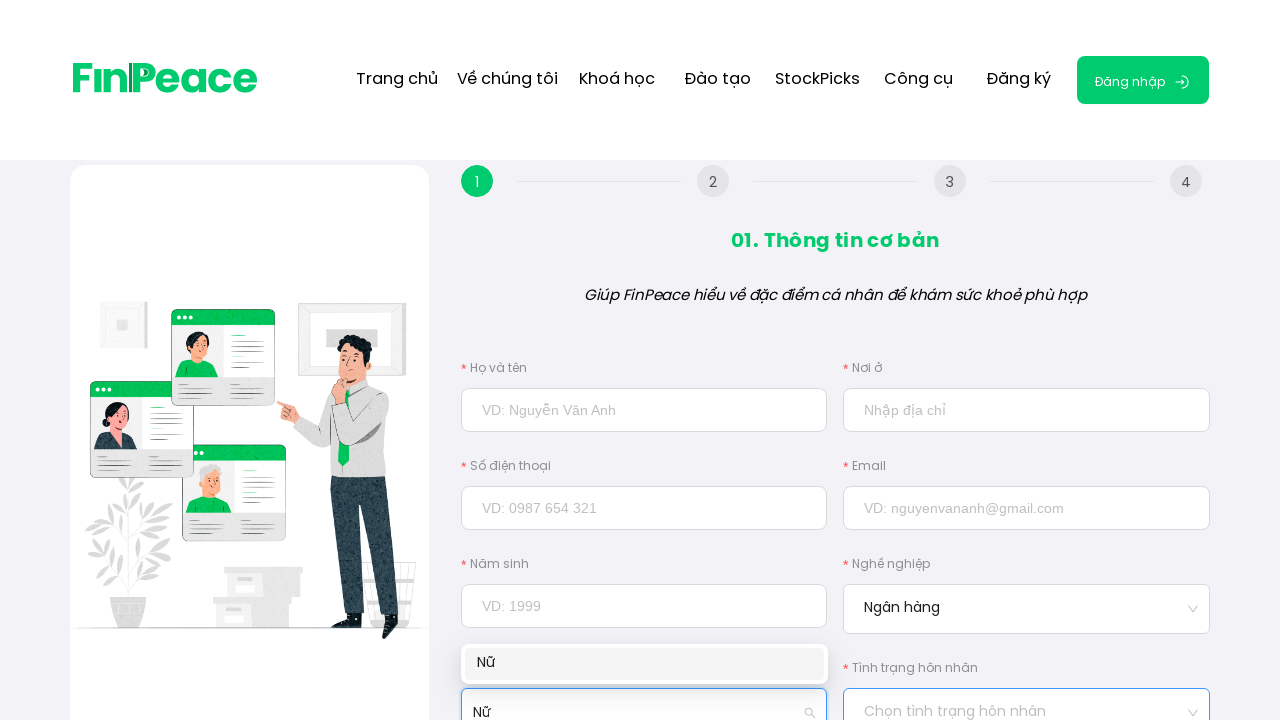

Selected 'Nữ' from gender dropdown at (644, 664) on div#gender_list ~ div.rc-virtual-list div.ant-select-item-option-content:has-tex
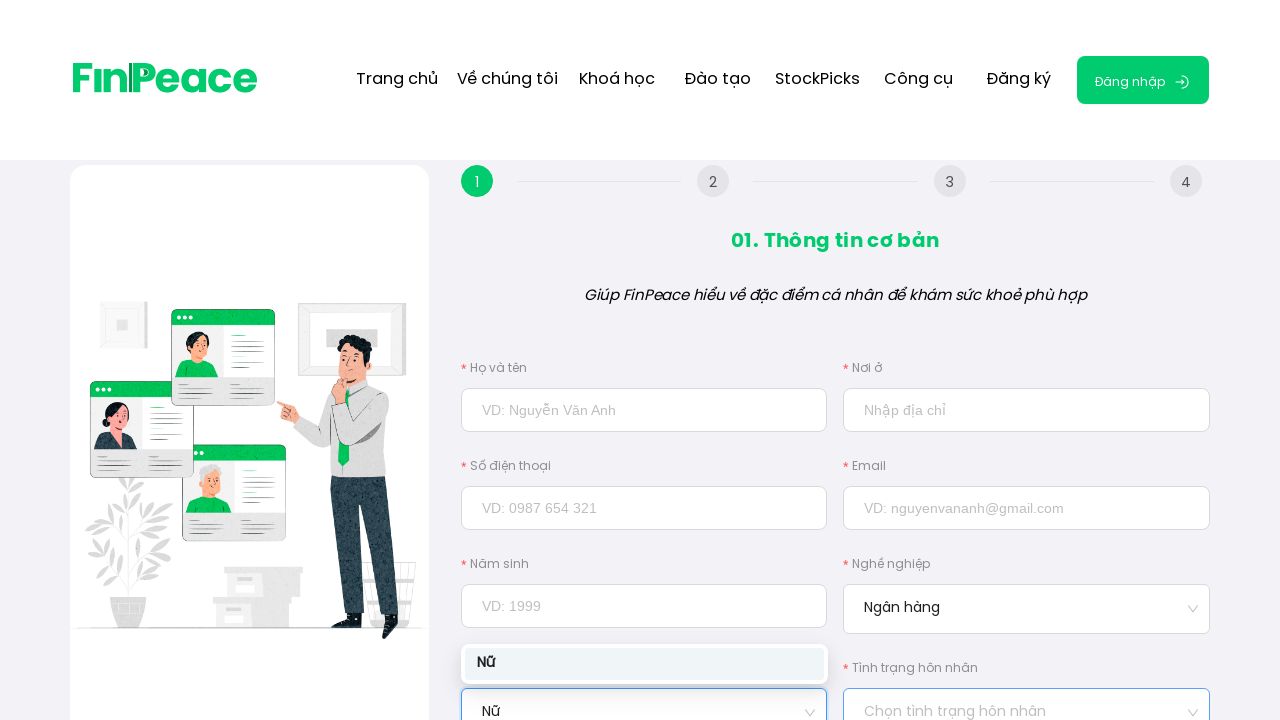

Waited 500ms for gender selection to register
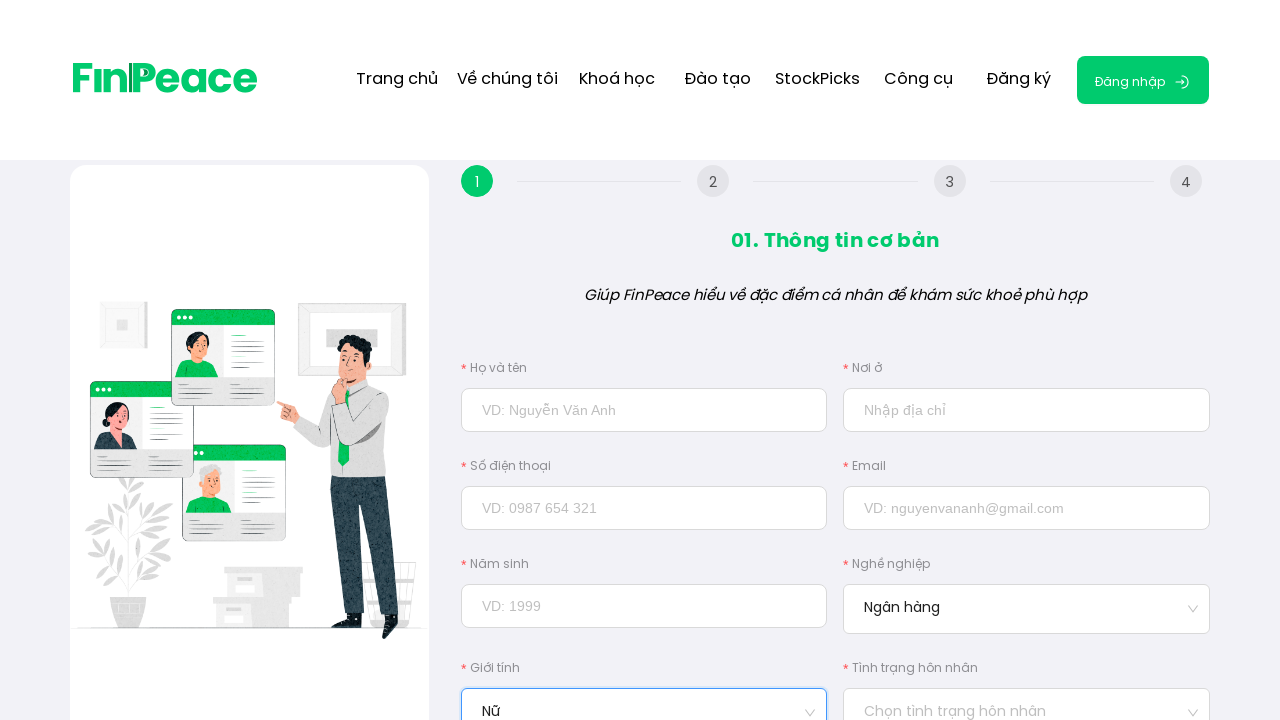

Verified gender field shows 'Nữ' selection
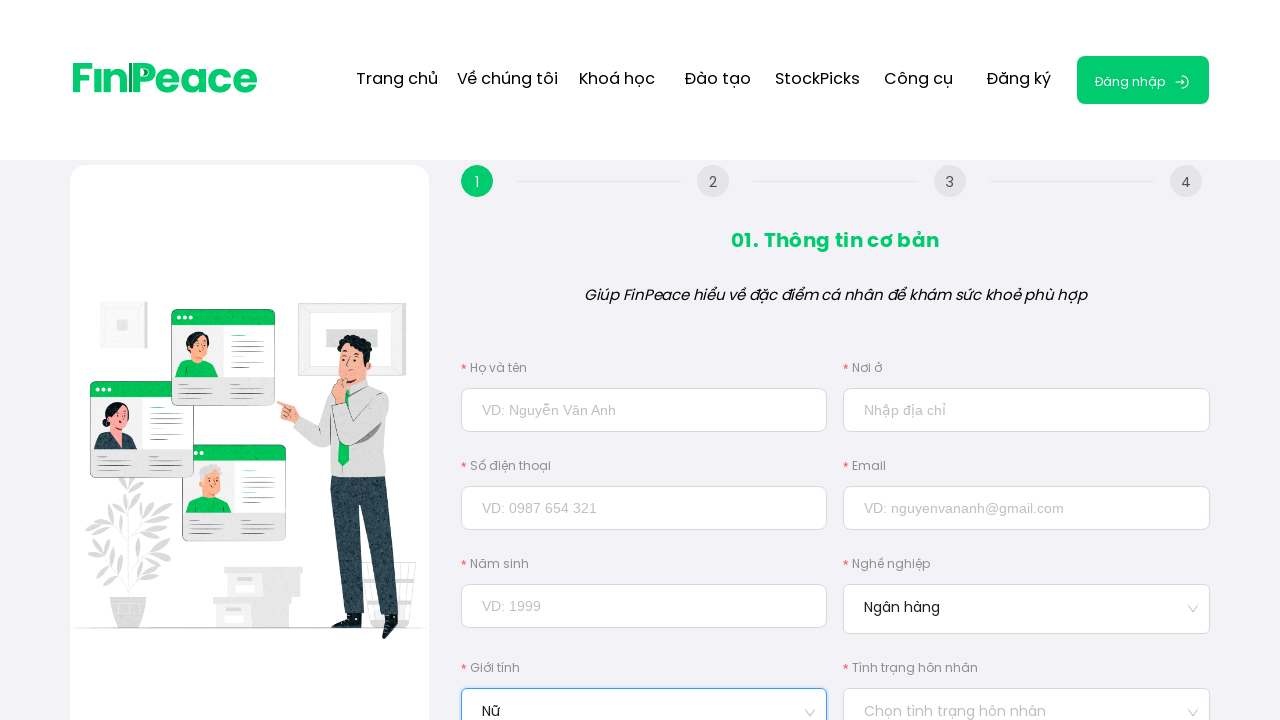

Filled marital status field with 'Độc thân, chưa có con' (Single, no children) on input#married_status
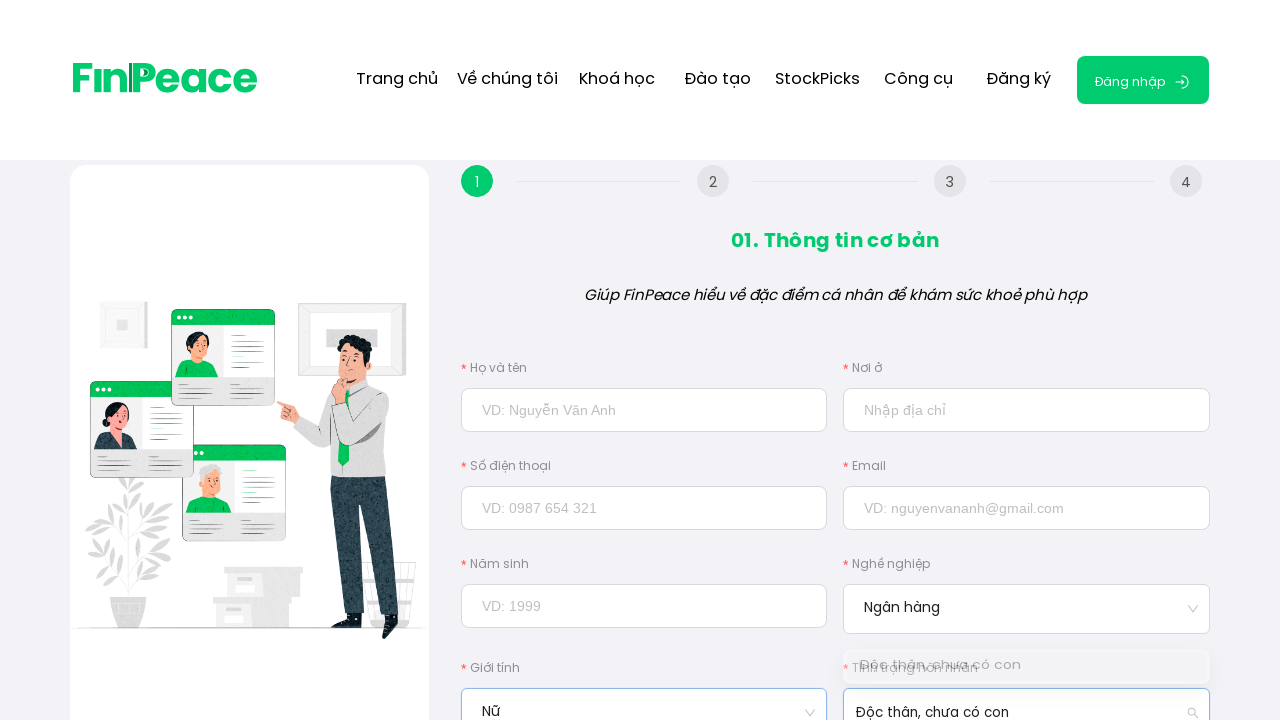

Waited 2 seconds for marital status dropdown to appear
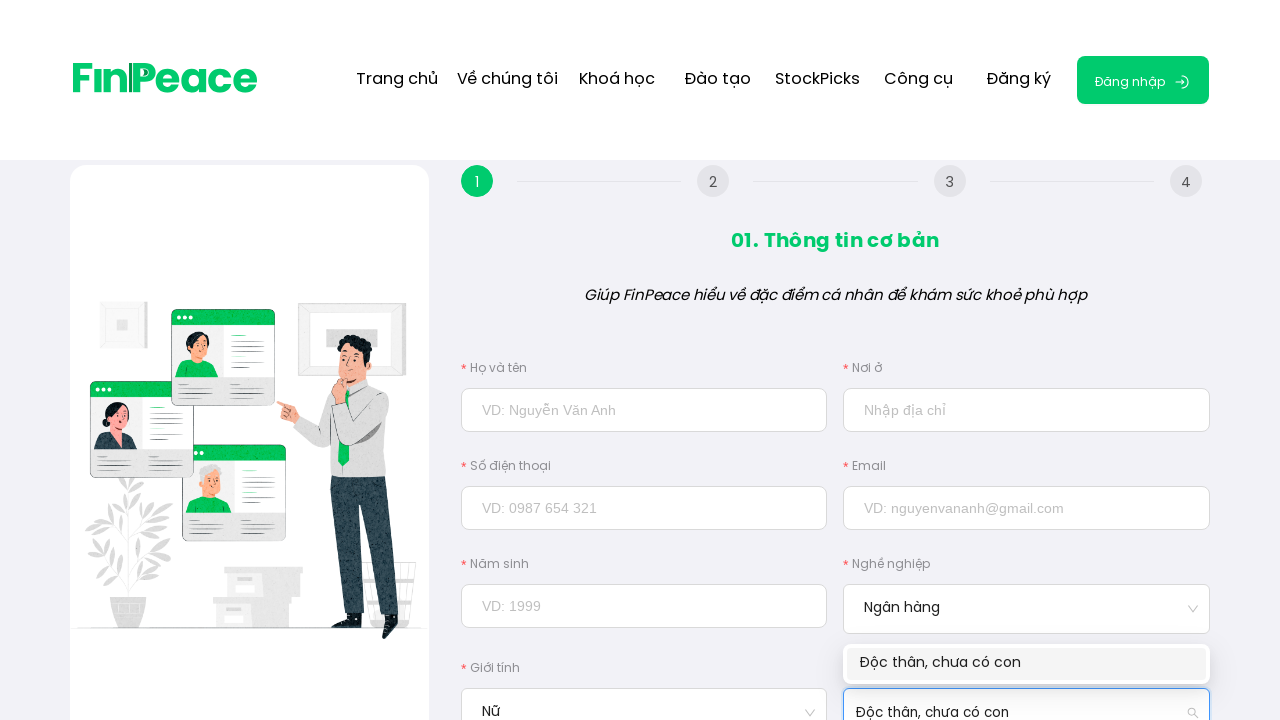

Marital status dropdown option content loaded
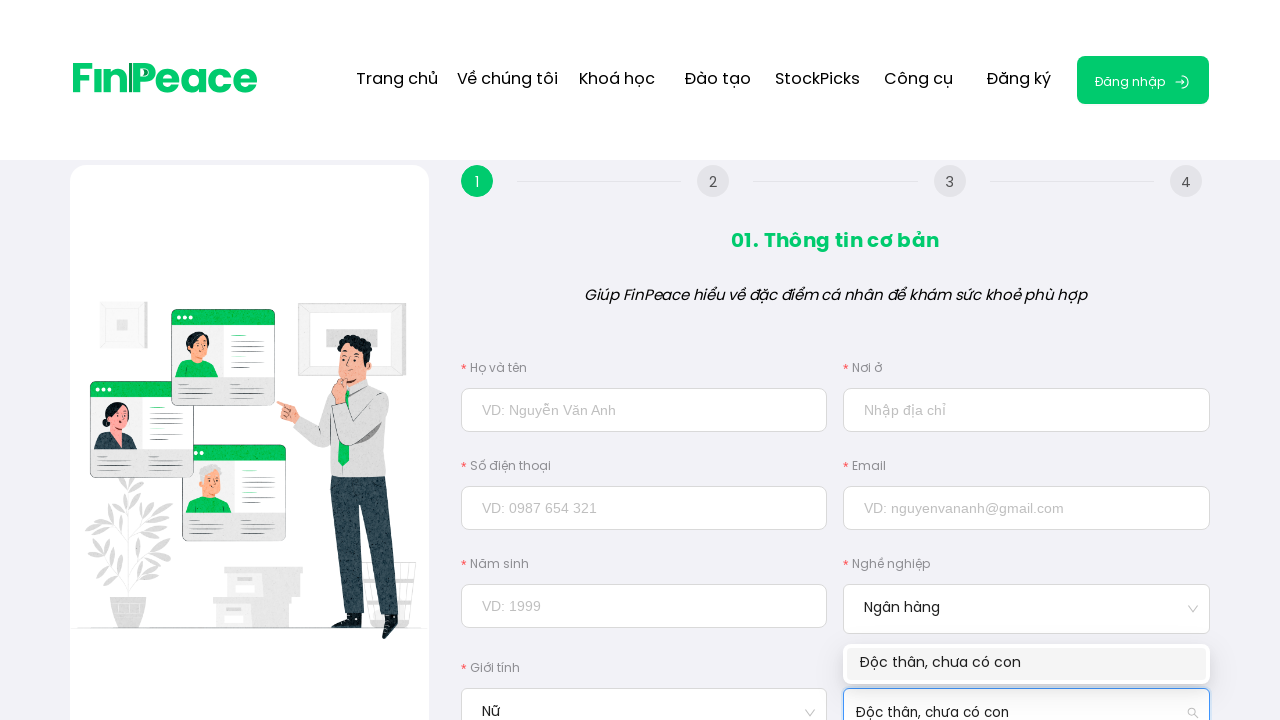

Selected 'Độc thân, chưa có con' from marital status dropdown at (1027, 664) on div#married_status_list ~ div.rc-virtual-list div.ant-select-item-option-content
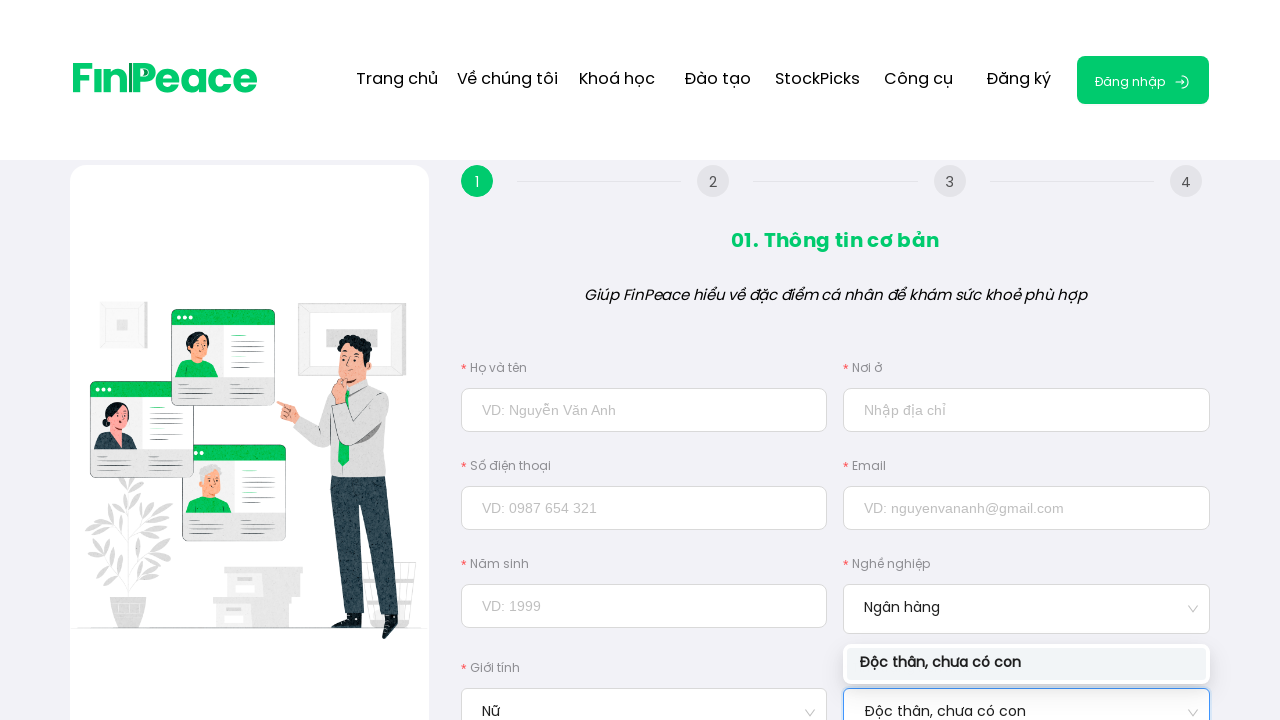

Waited 500ms for marital status selection to register
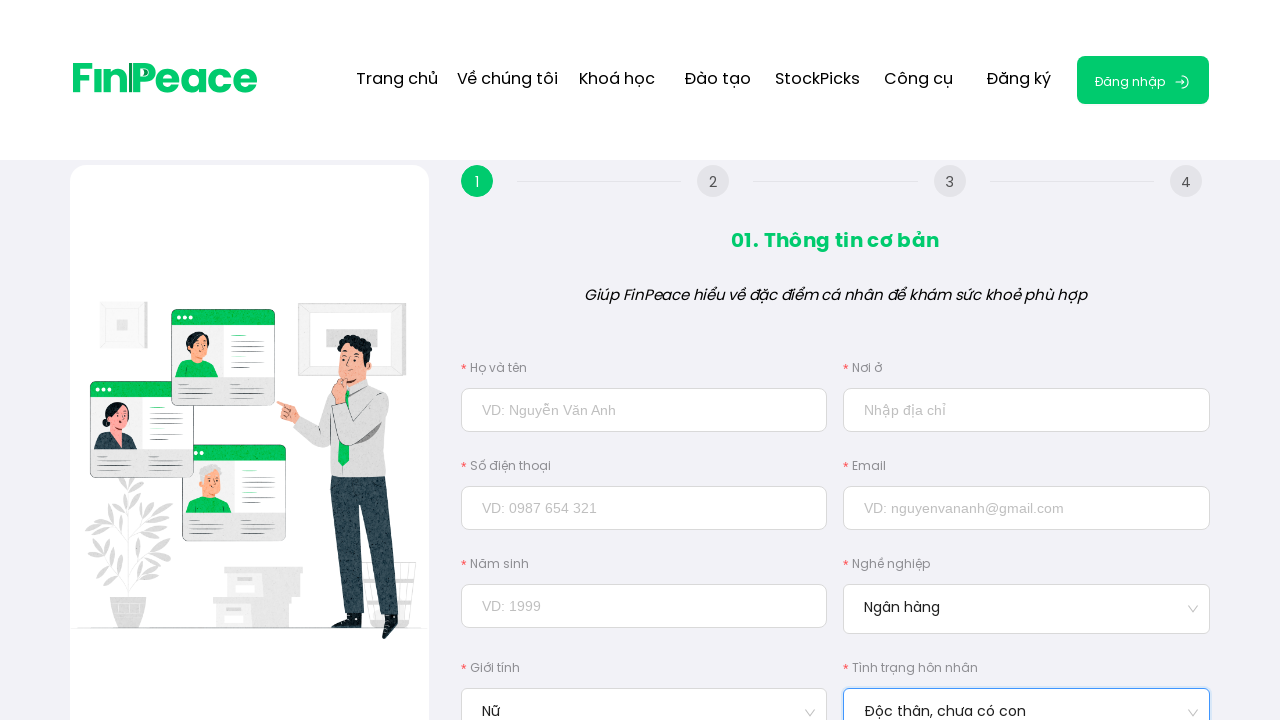

Verified marital status field shows 'Độc thân, chưa có con' selection
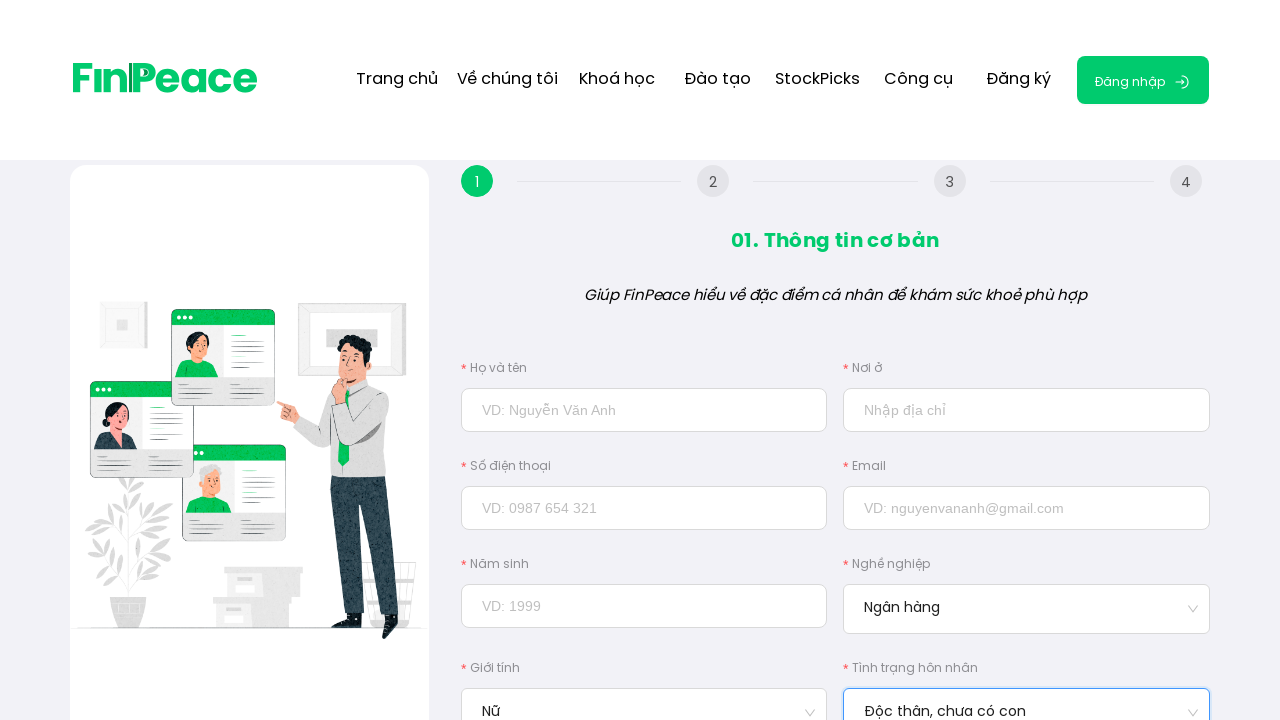

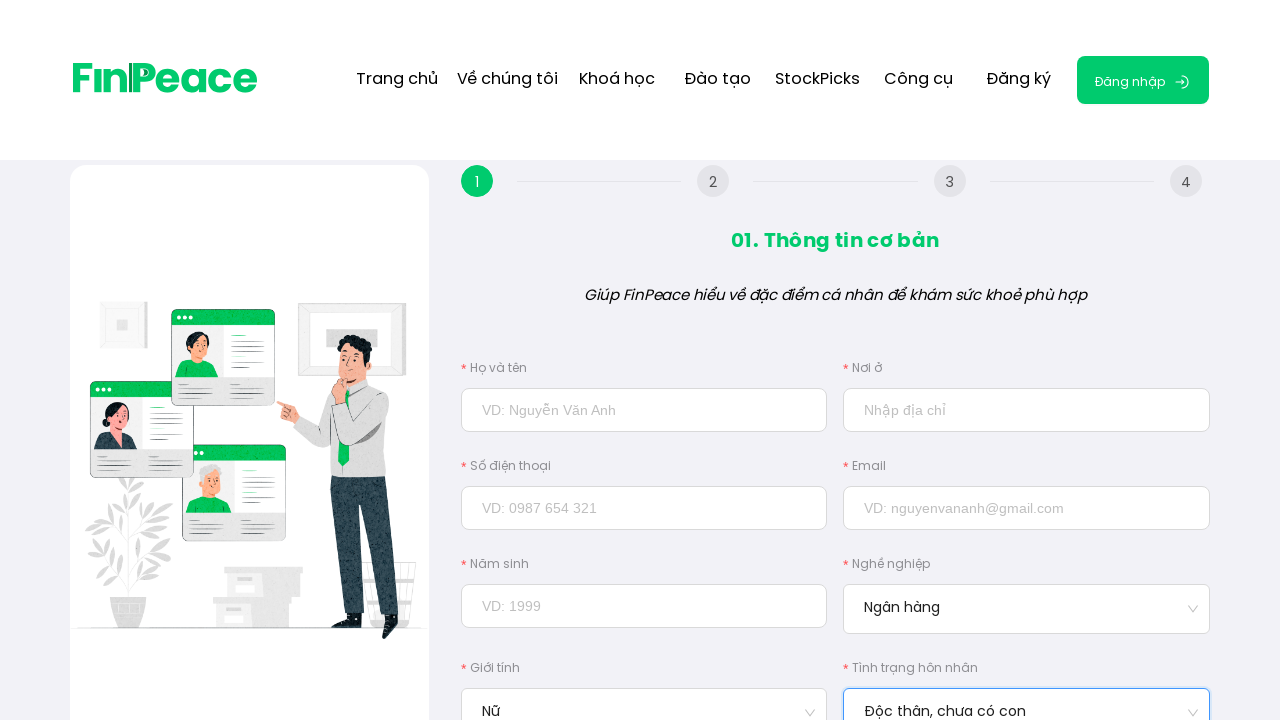